Tests a multi-selection dropdown tree component by opening the dropdown, iterating through all elements, and selecting items up to "choice 6"

Starting URL: https://www.jqueryscript.net/demo/Drop-Down-Combo-Tree/

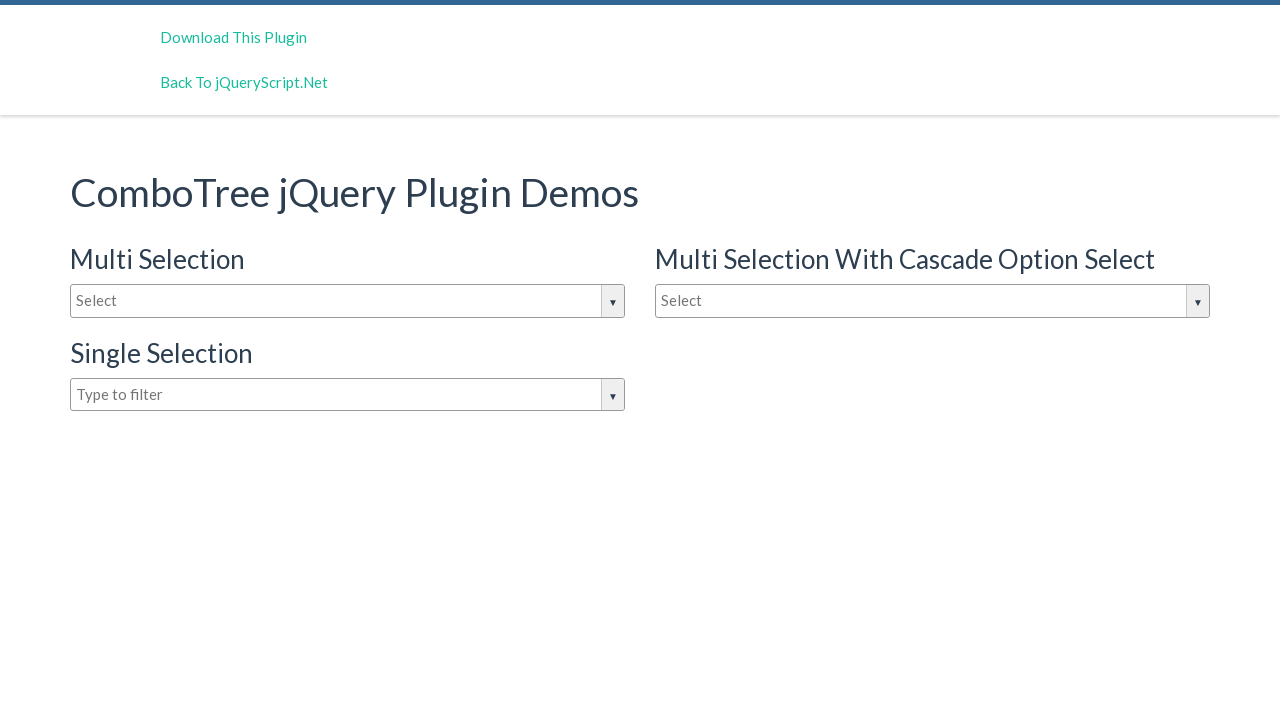

Clicked on multi-selection dropdown input to open it at (348, 301) on input#justAnInputBox
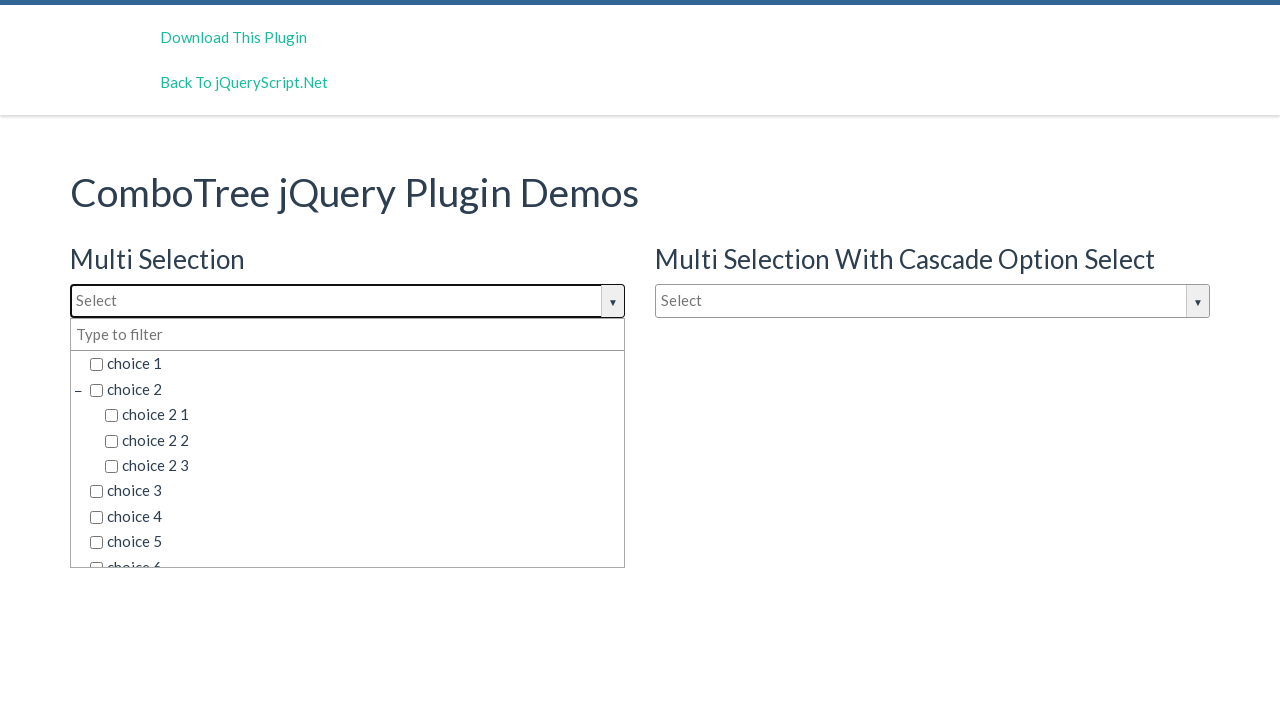

Located all dropdown tree items
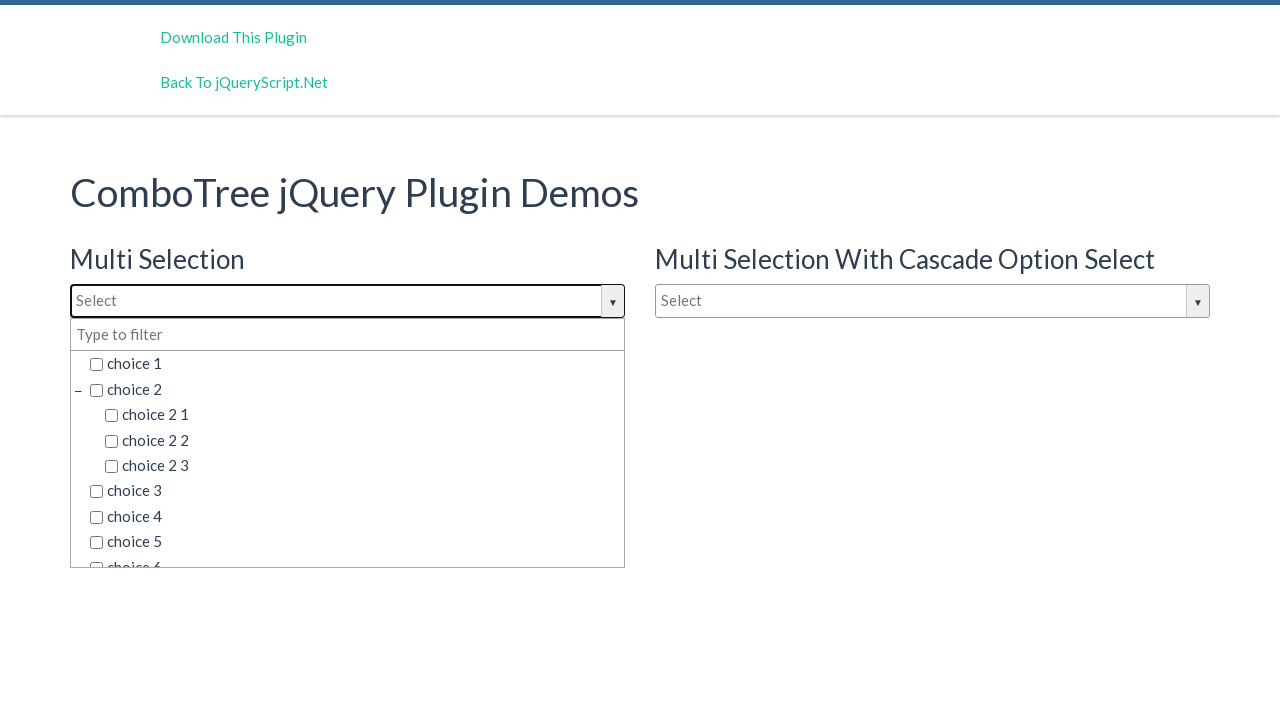

Found 45 dropdown elements
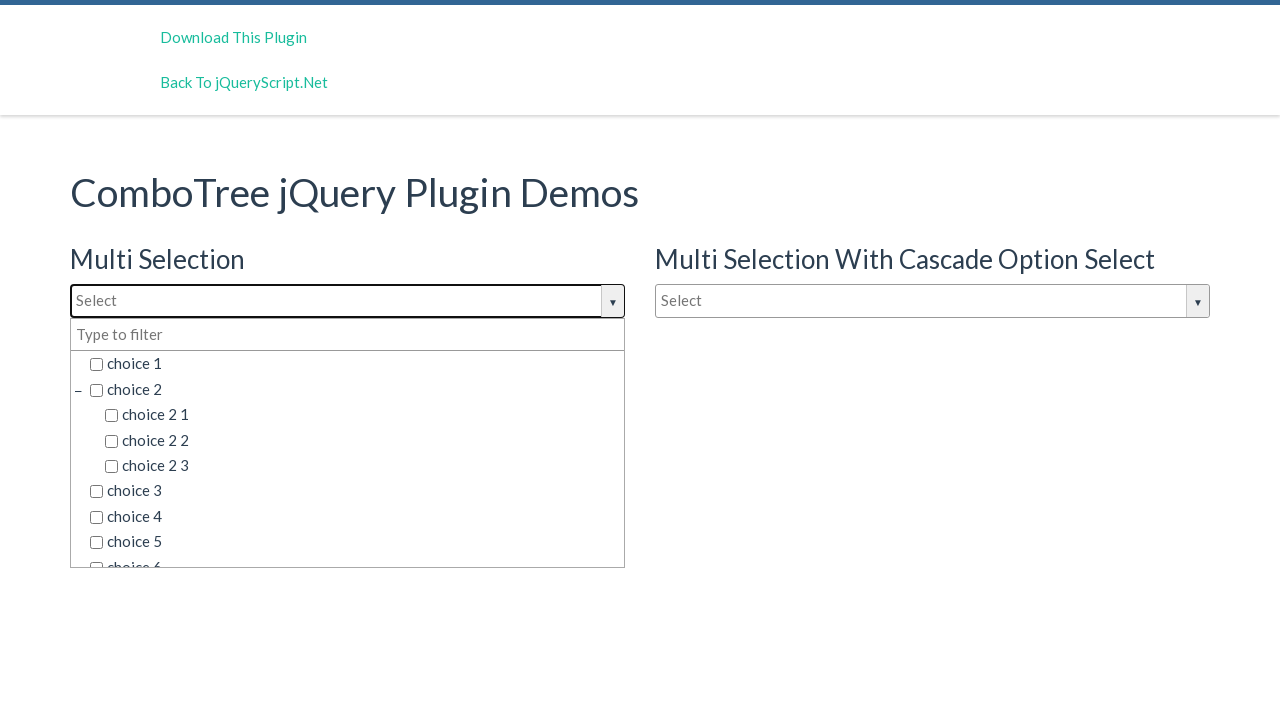

Retrieved text from dropdown item: 'choice 1'
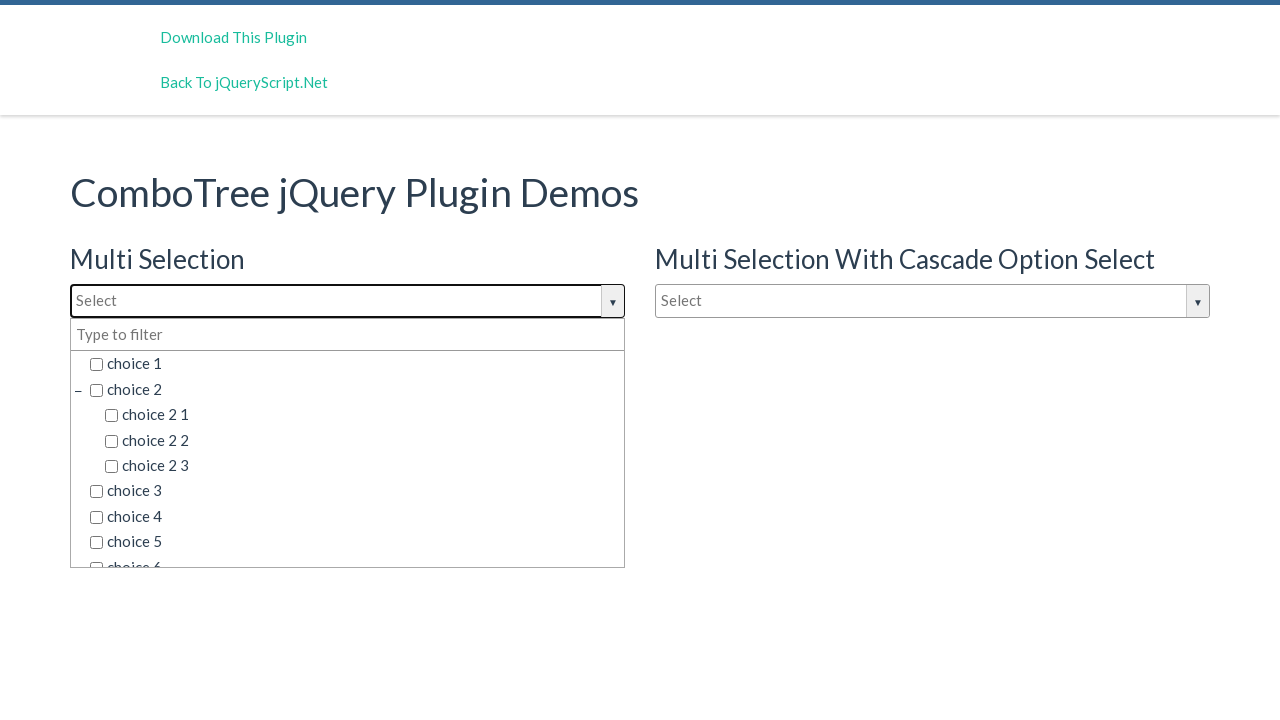

Clicked dropdown item: 'choice 1' at (355, 364) on span.comboTreeItemTitle >> nth=0
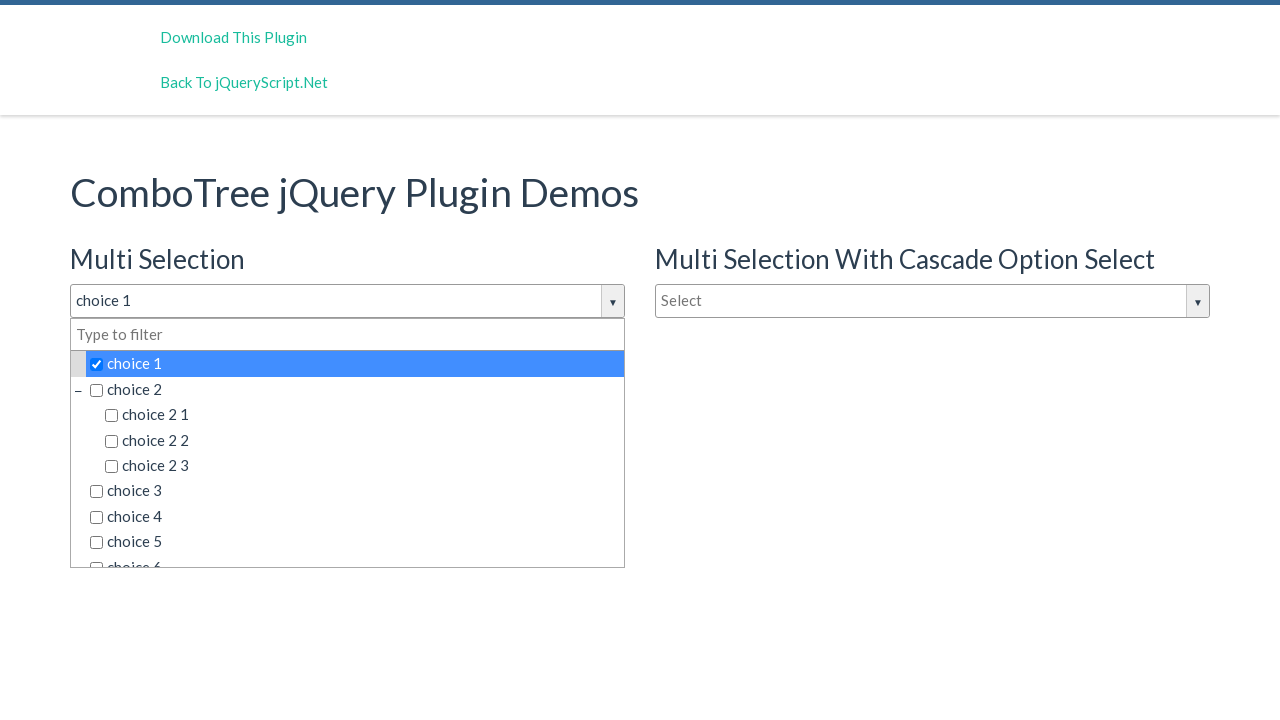

Retrieved text from dropdown item: 'choice 2'
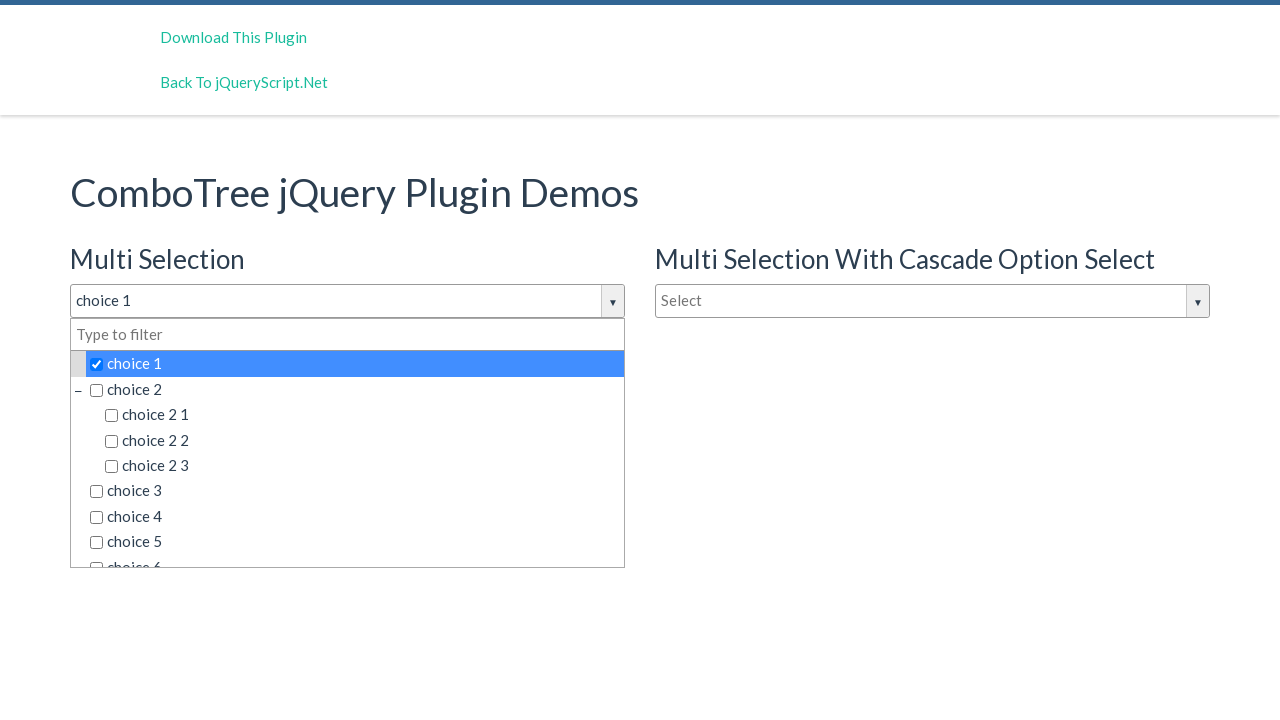

Clicked dropdown item: 'choice 2' at (355, 389) on span.comboTreeItemTitle >> nth=1
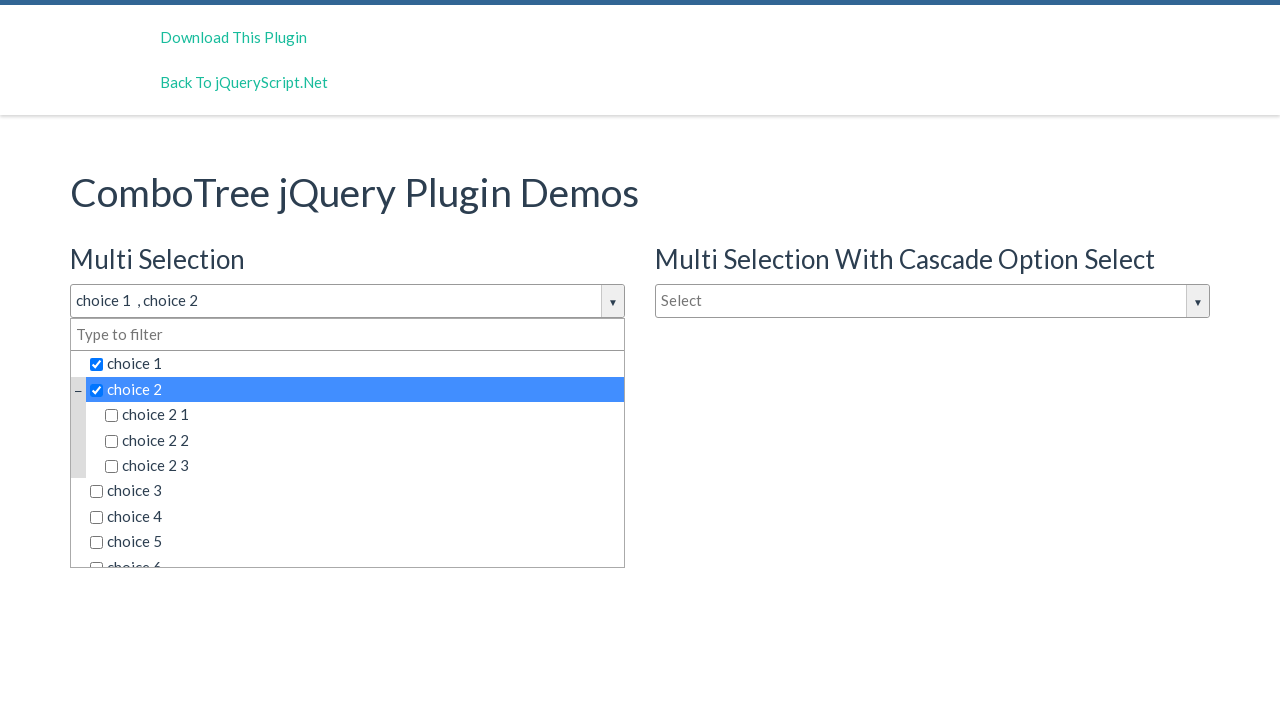

Retrieved text from dropdown item: 'choice 2 1'
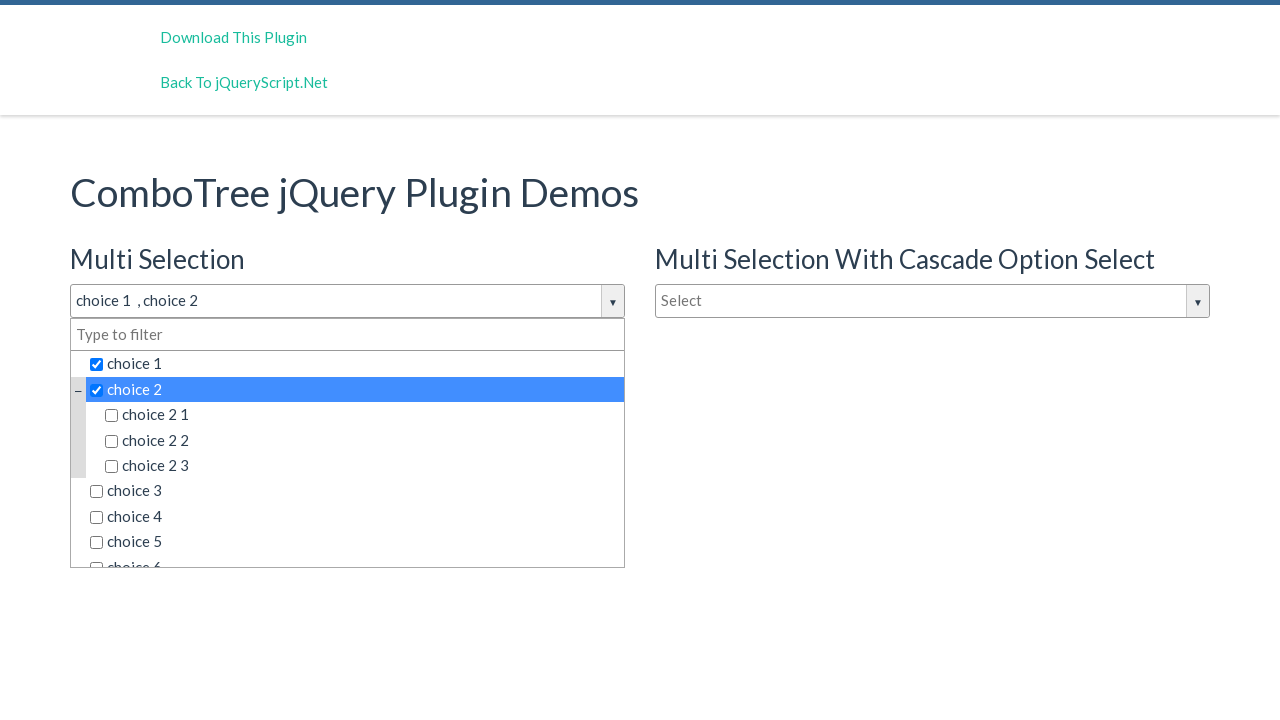

Clicked dropdown item: 'choice 2 1' at (362, 415) on span.comboTreeItemTitle >> nth=2
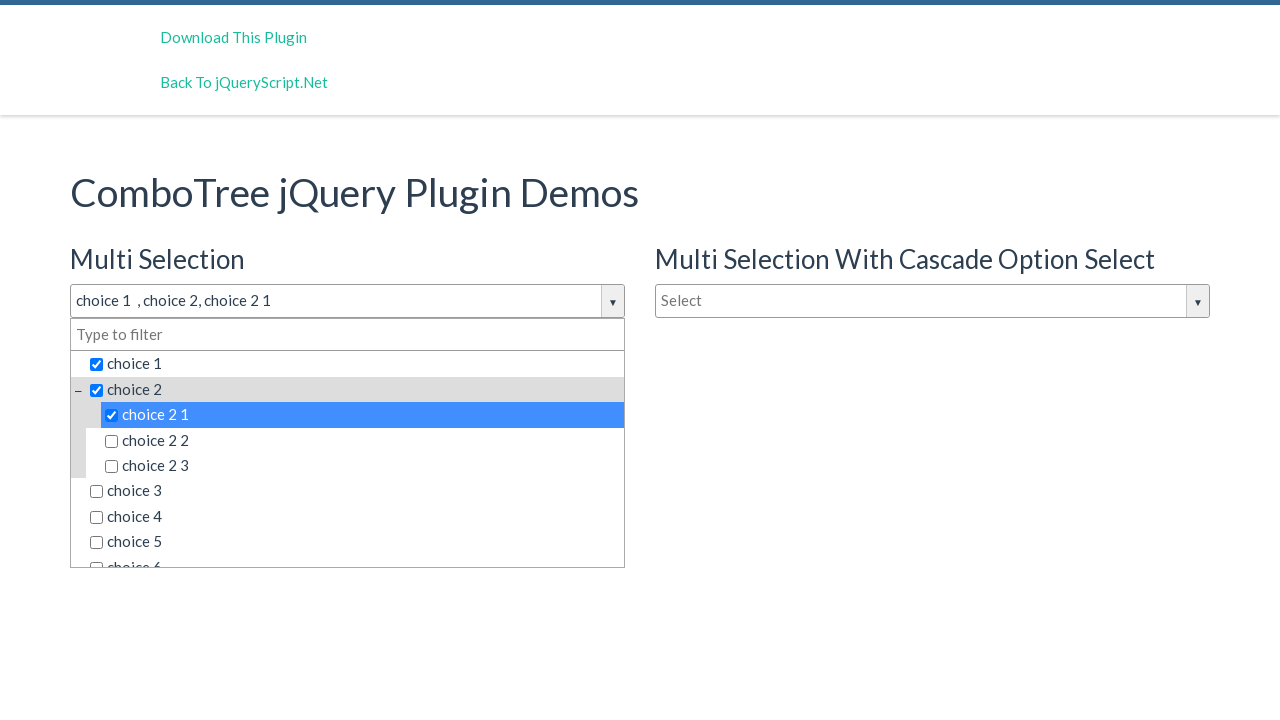

Retrieved text from dropdown item: 'choice 2 2'
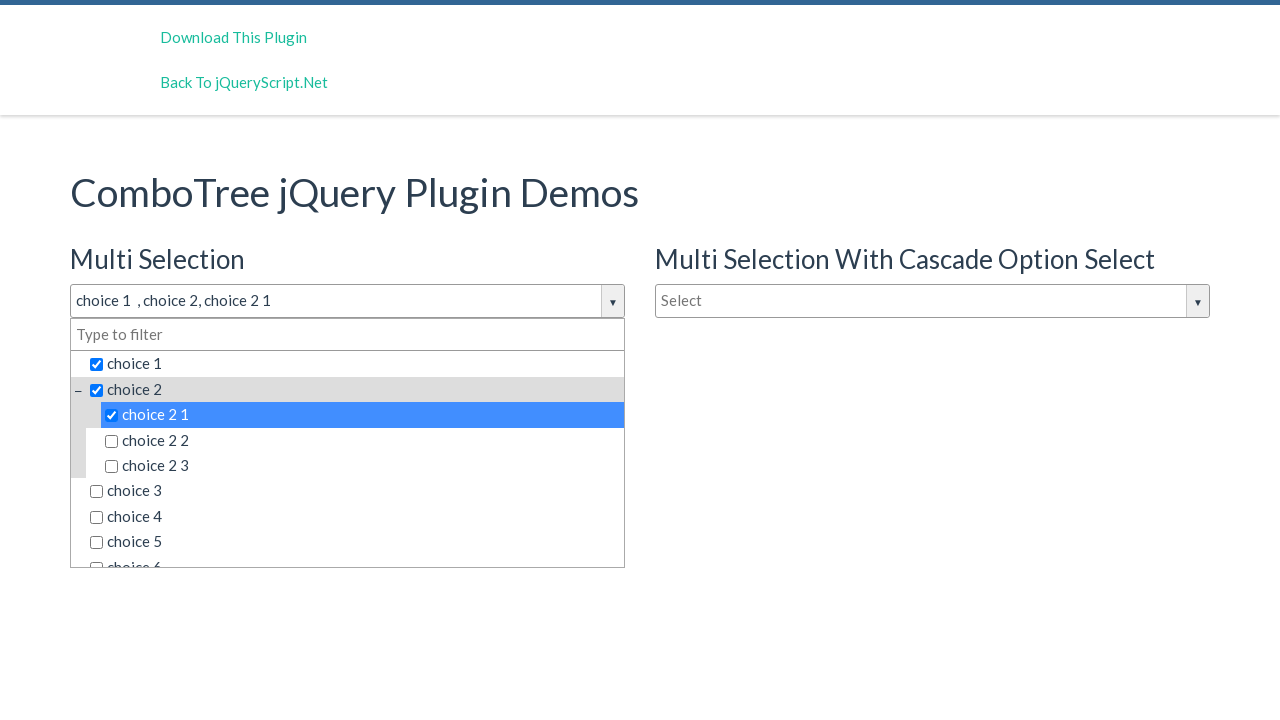

Clicked dropdown item: 'choice 2 2' at (362, 440) on span.comboTreeItemTitle >> nth=3
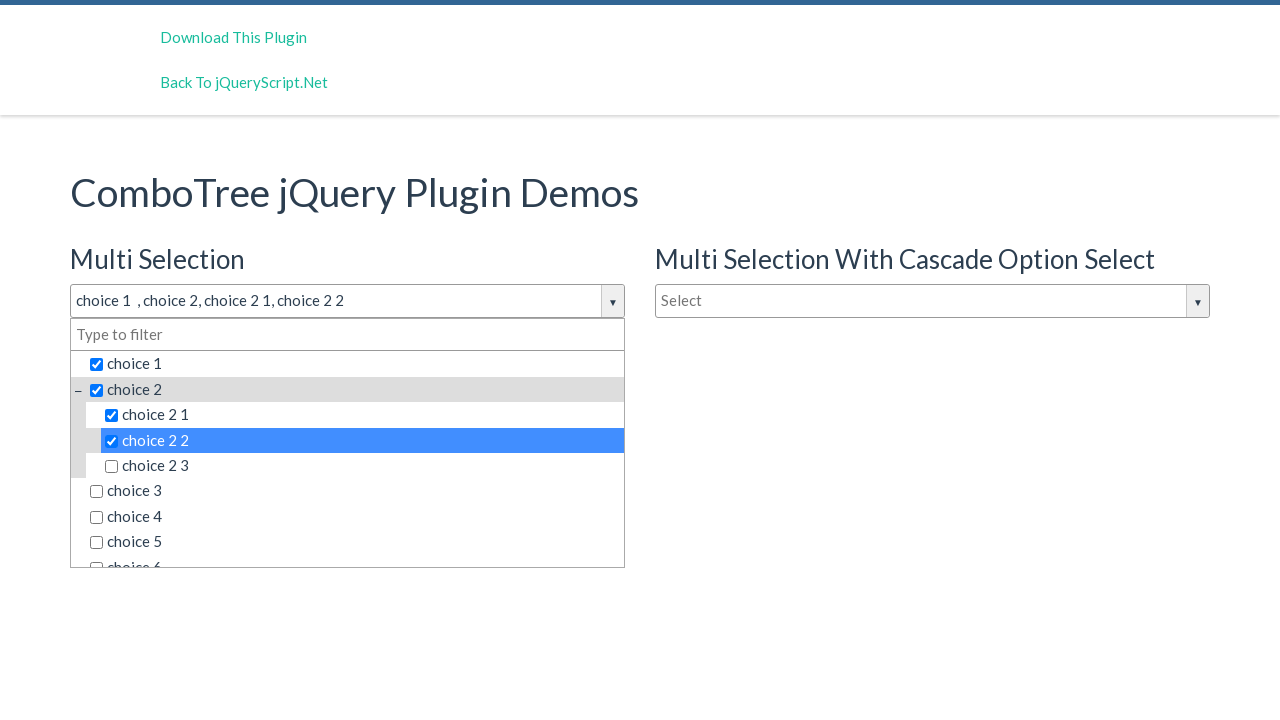

Retrieved text from dropdown item: 'choice 2 3'
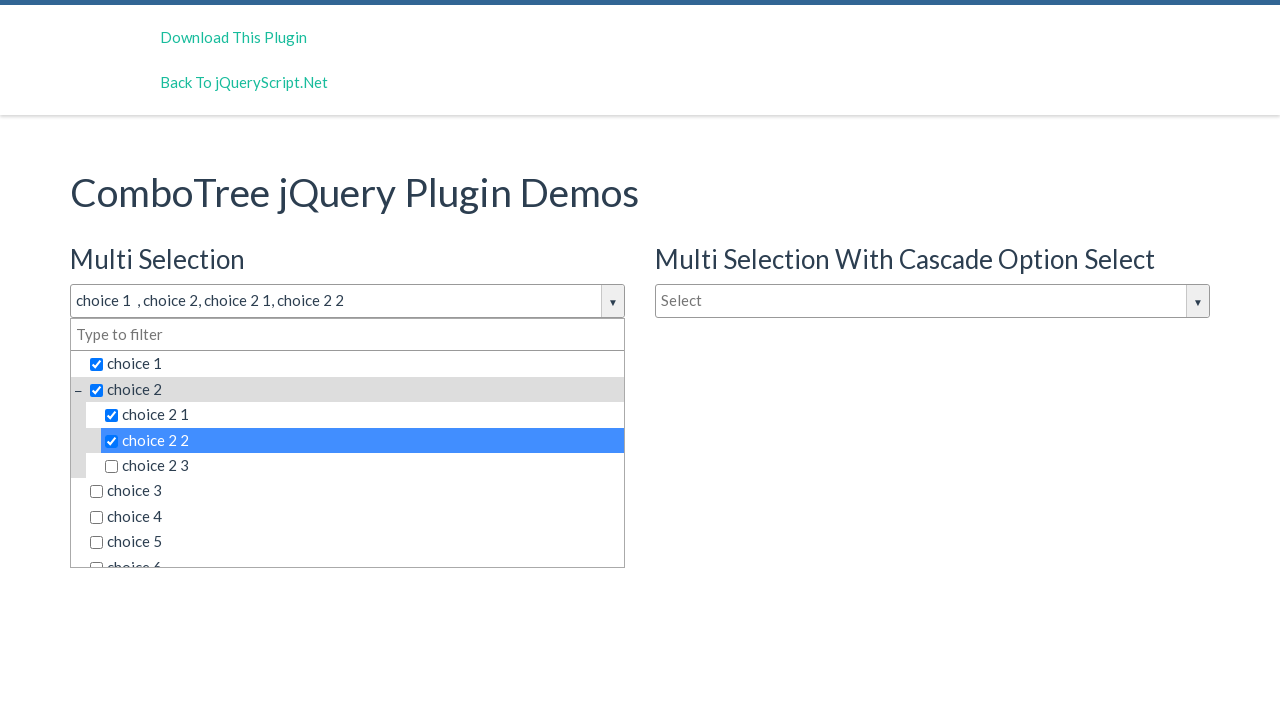

Clicked dropdown item: 'choice 2 3' at (362, 466) on span.comboTreeItemTitle >> nth=4
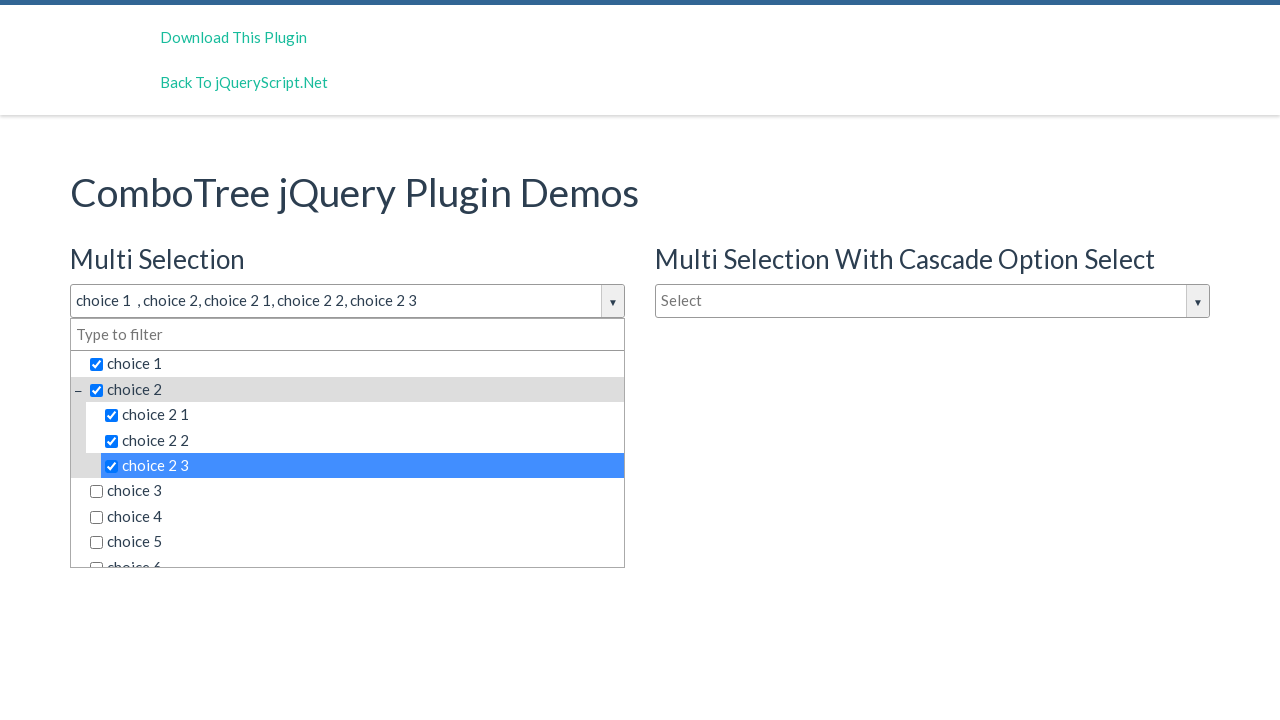

Retrieved text from dropdown item: 'choice 3'
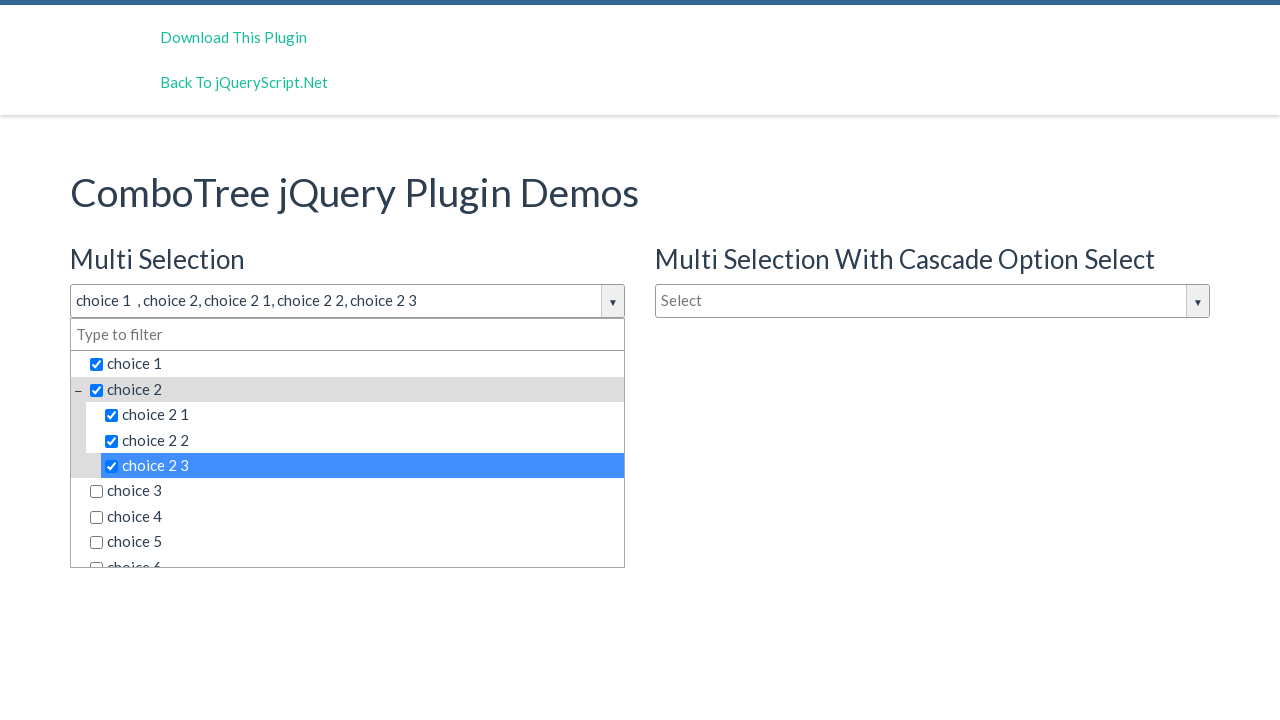

Clicked dropdown item: 'choice 3' at (355, 491) on span.comboTreeItemTitle >> nth=5
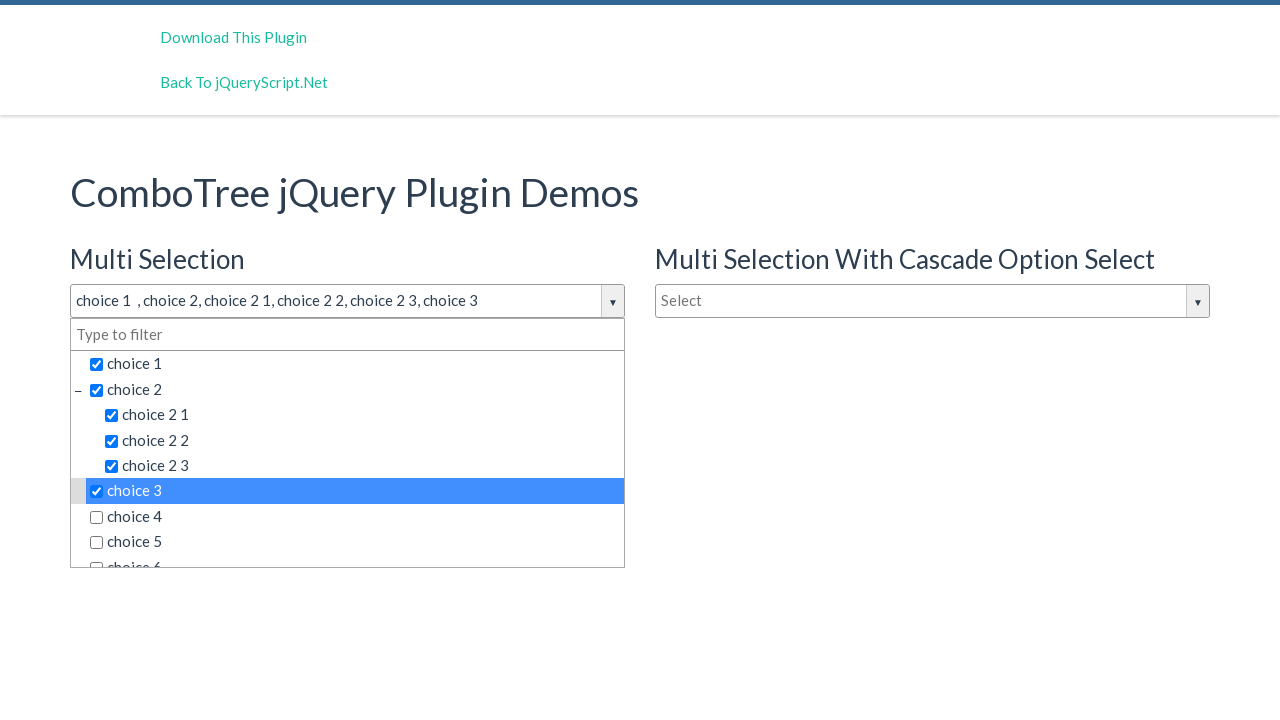

Retrieved text from dropdown item: 'choice 4'
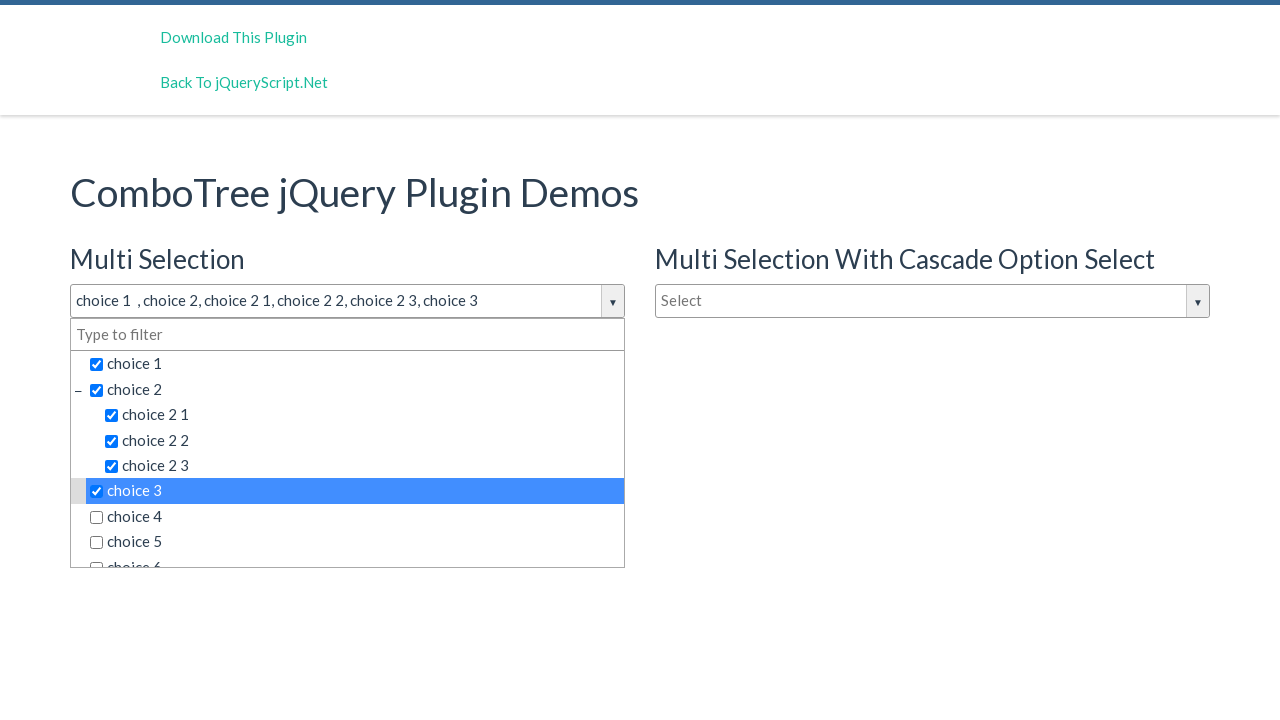

Clicked dropdown item: 'choice 4' at (355, 517) on span.comboTreeItemTitle >> nth=6
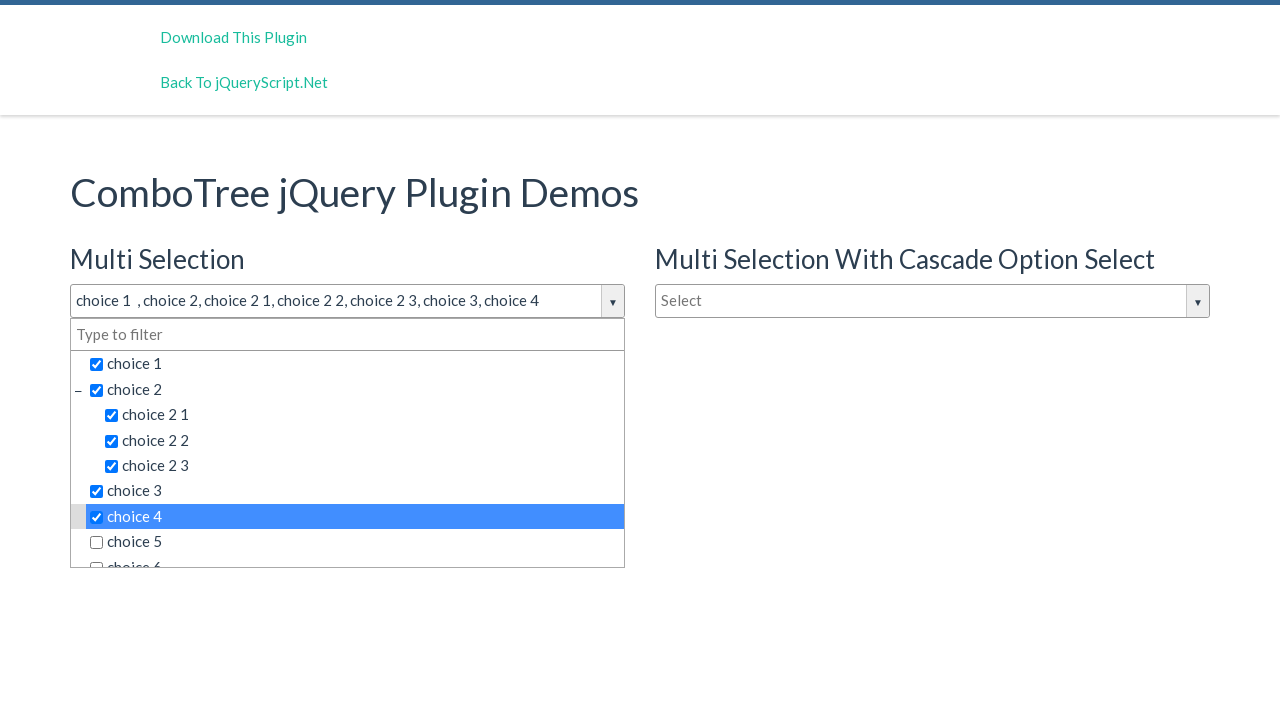

Retrieved text from dropdown item: 'choice 5'
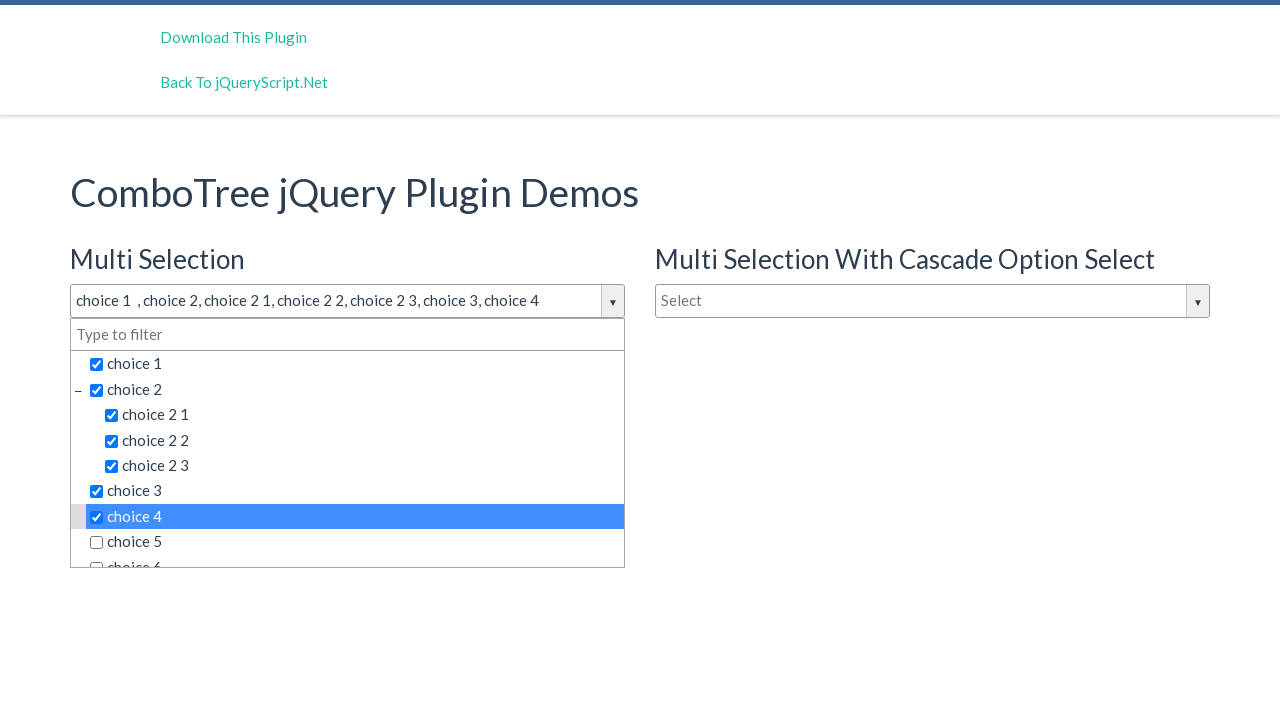

Clicked dropdown item: 'choice 5' at (355, 542) on span.comboTreeItemTitle >> nth=7
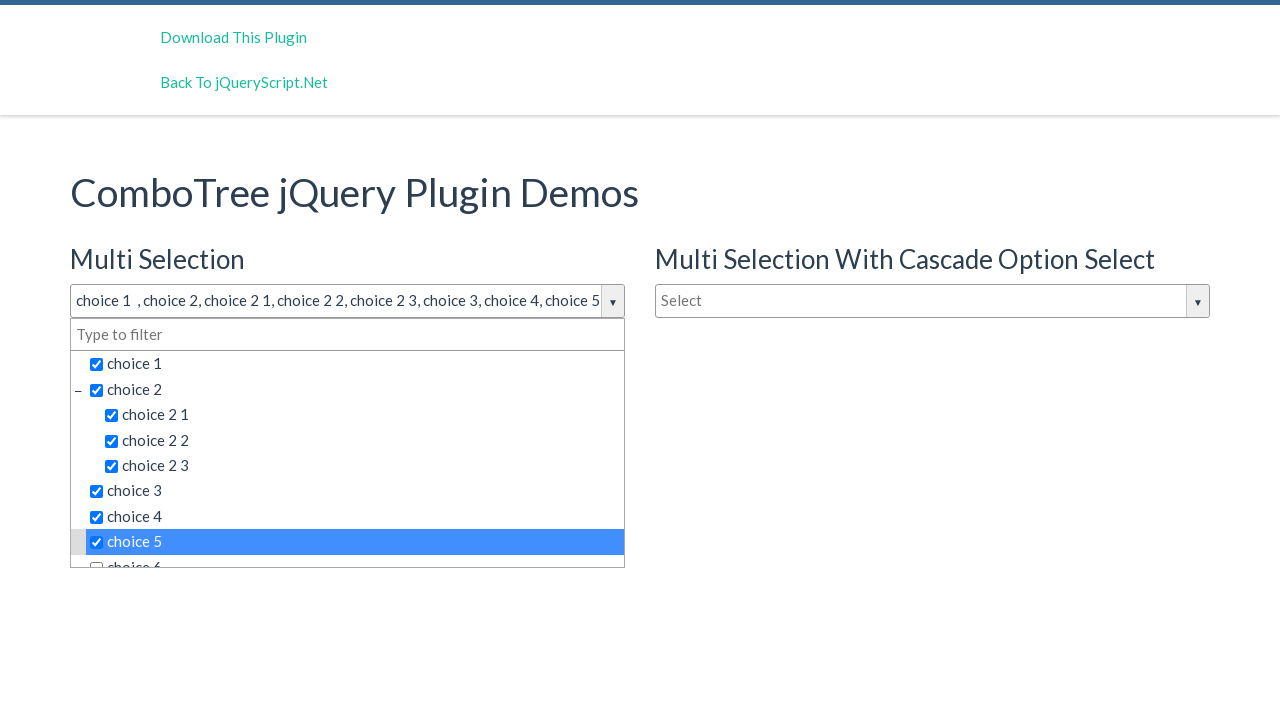

Retrieved text from dropdown item: 'choice 6'
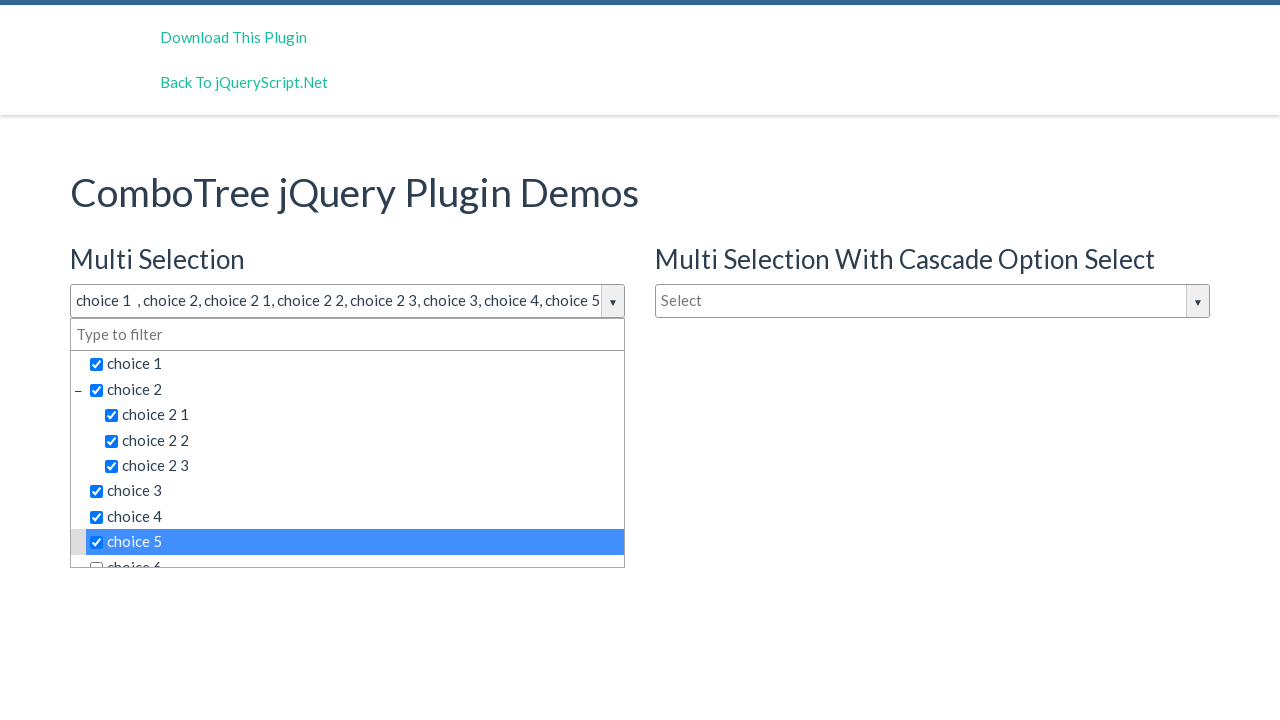

Clicked dropdown item: 'choice 6' at (355, 554) on span.comboTreeItemTitle >> nth=8
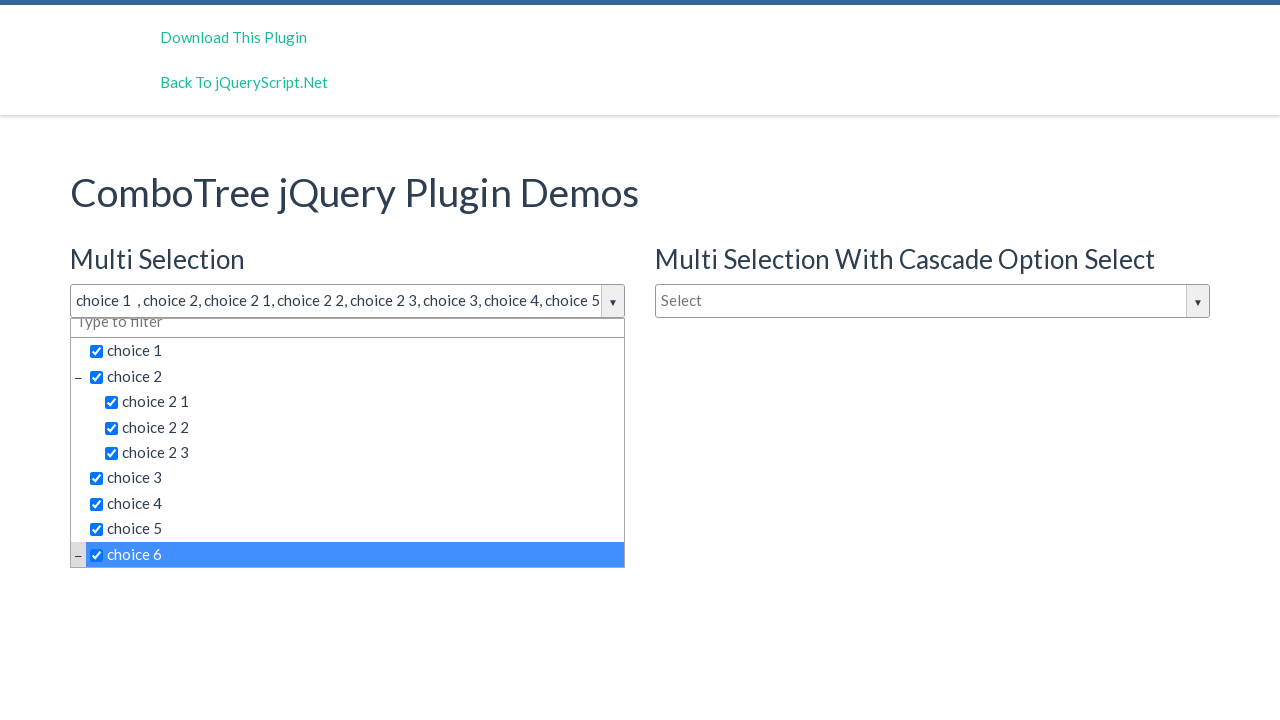

Reached 'choice 6', stopping iteration
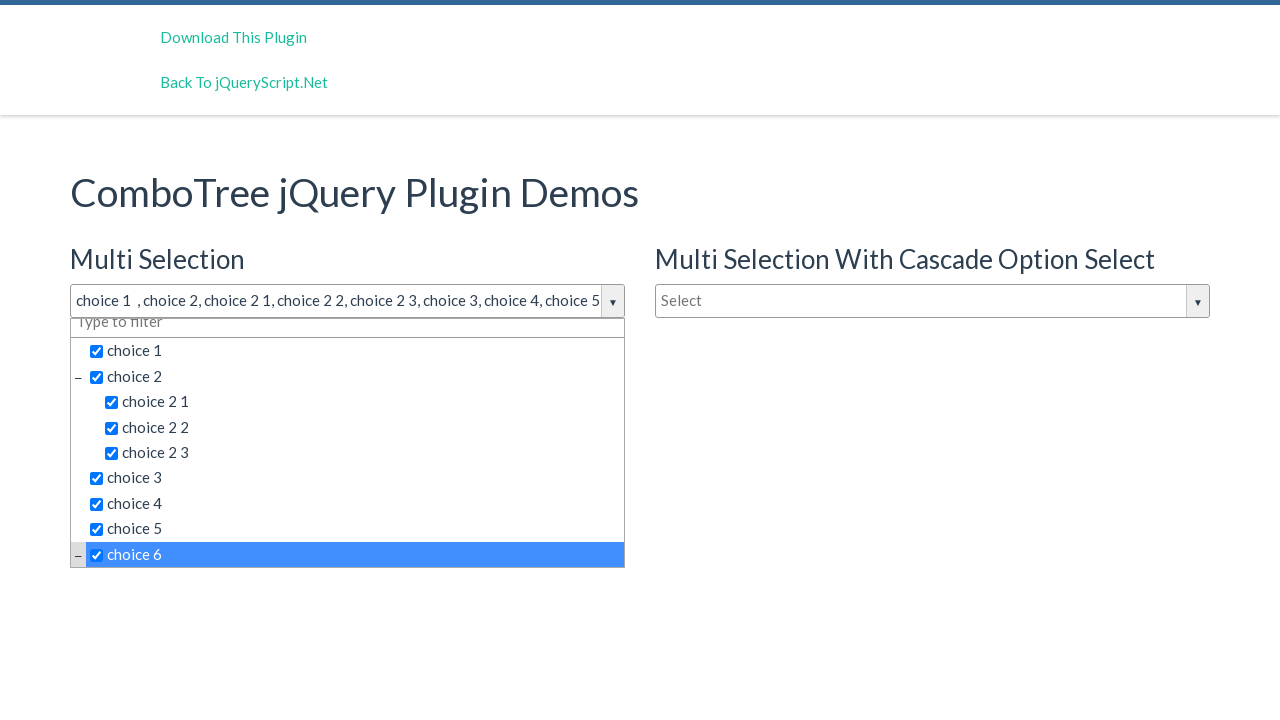

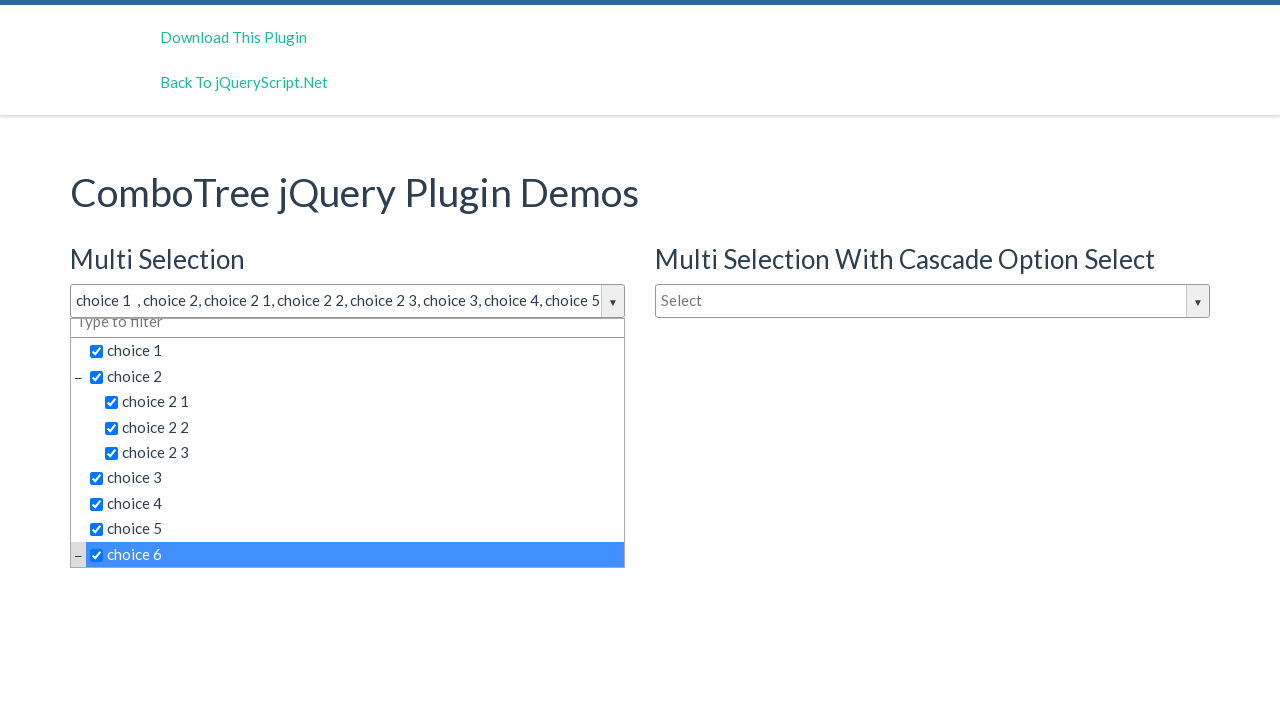